Tests different mouse click actions on a demo page including single click, double click, and hover interactions on button elements.

Starting URL: https://demoqa.com/buttons

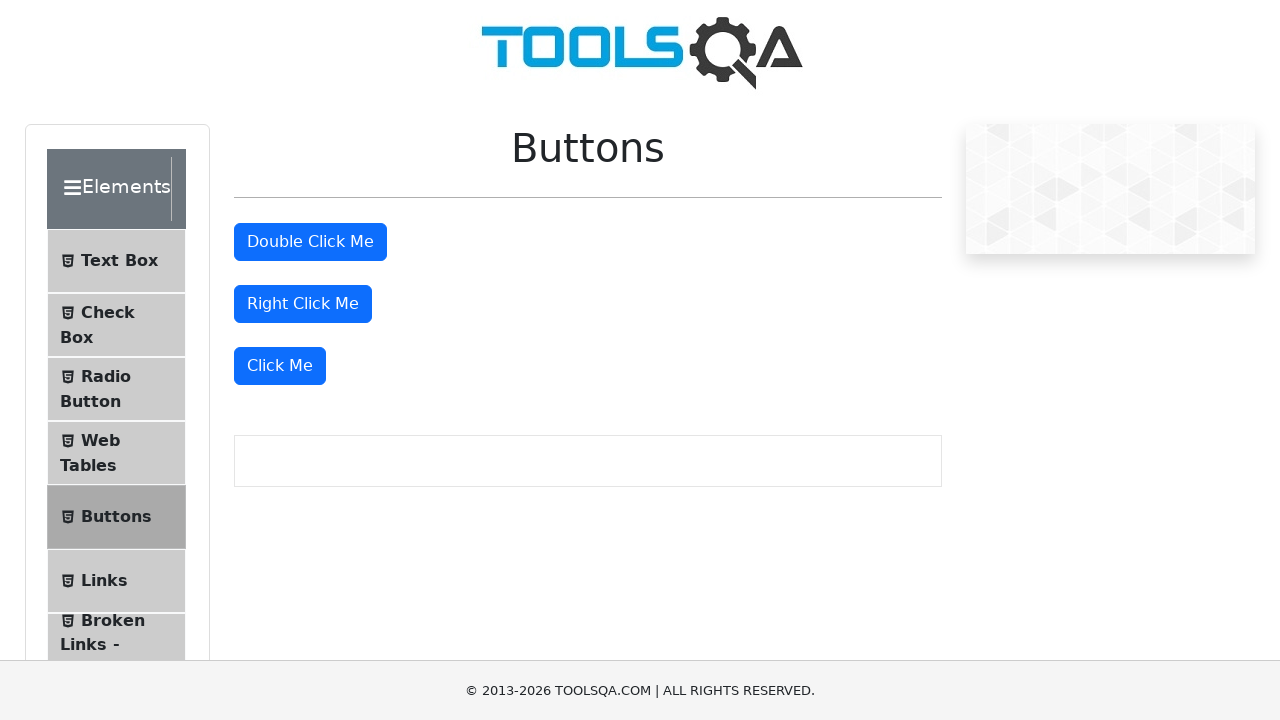

Clicked the third 'Click Me' button at (280, 366) on internal:text="Click Me"i >> nth=2
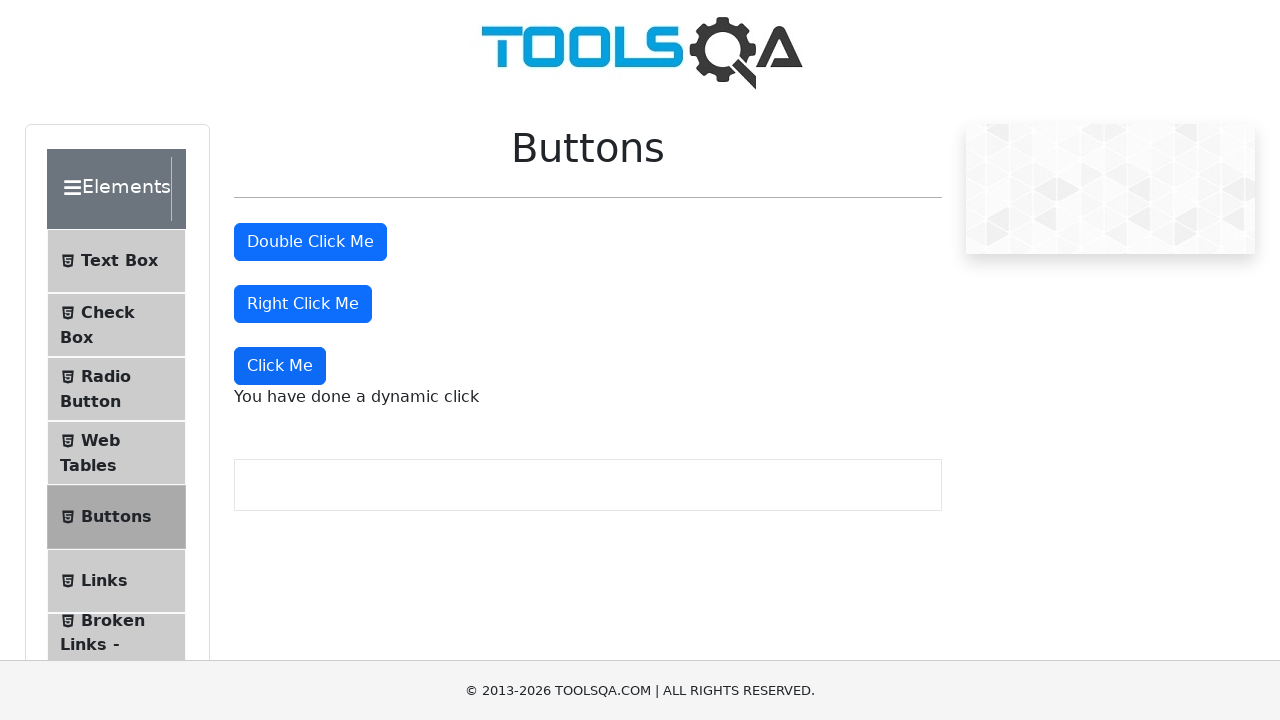

Double-clicked the 'Double Click Me' button at (310, 242) on internal:text="Double Click Me"i
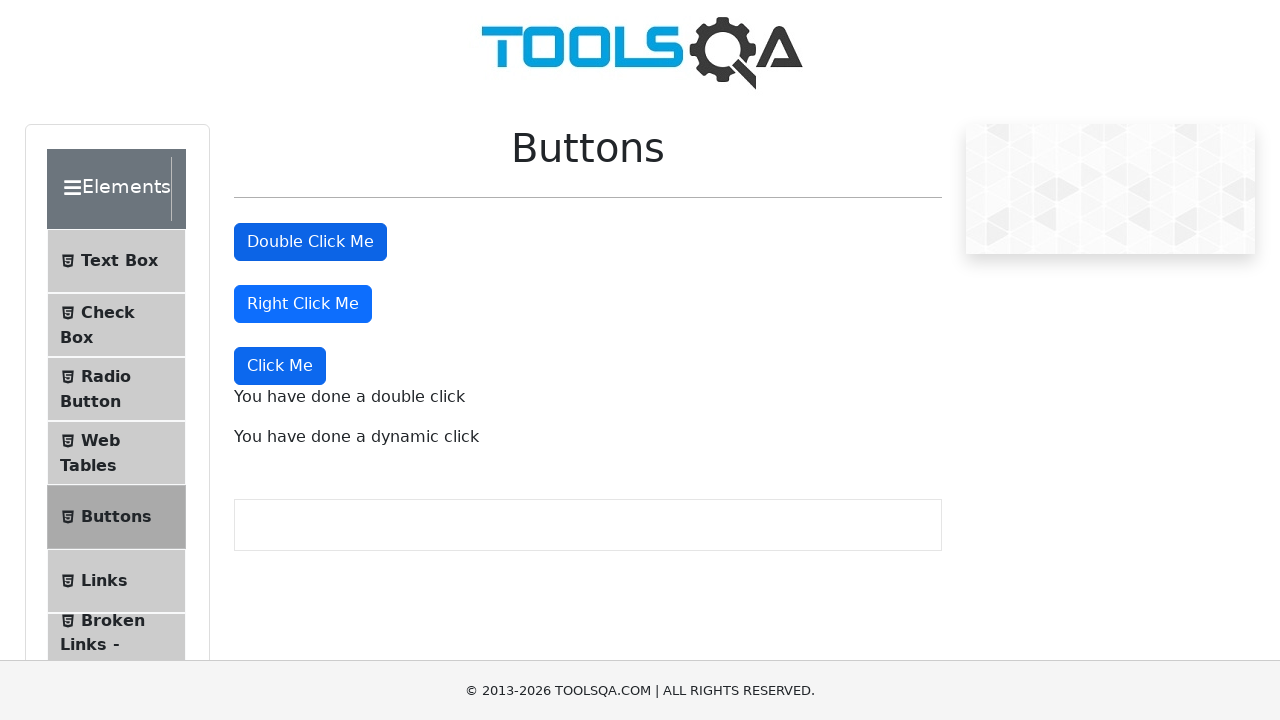

Hovered over the 'Right Click Me' button at (303, 304) on internal:text="Right Click Me"i
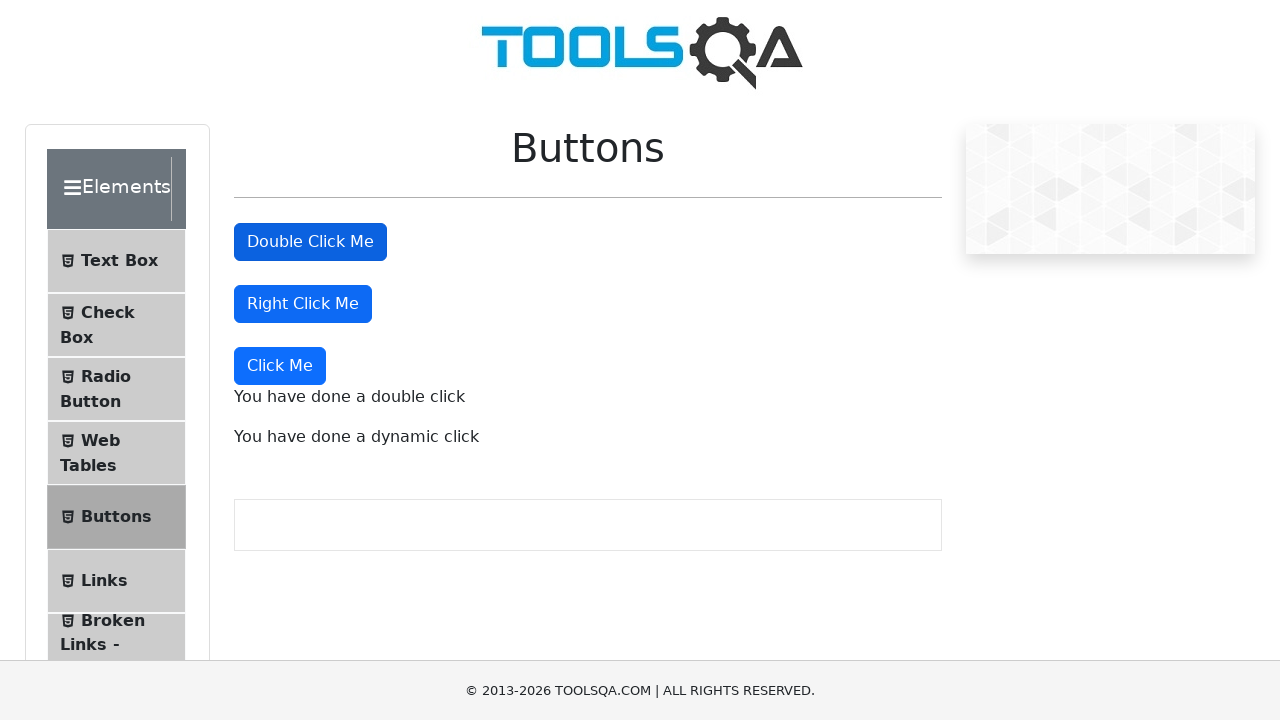

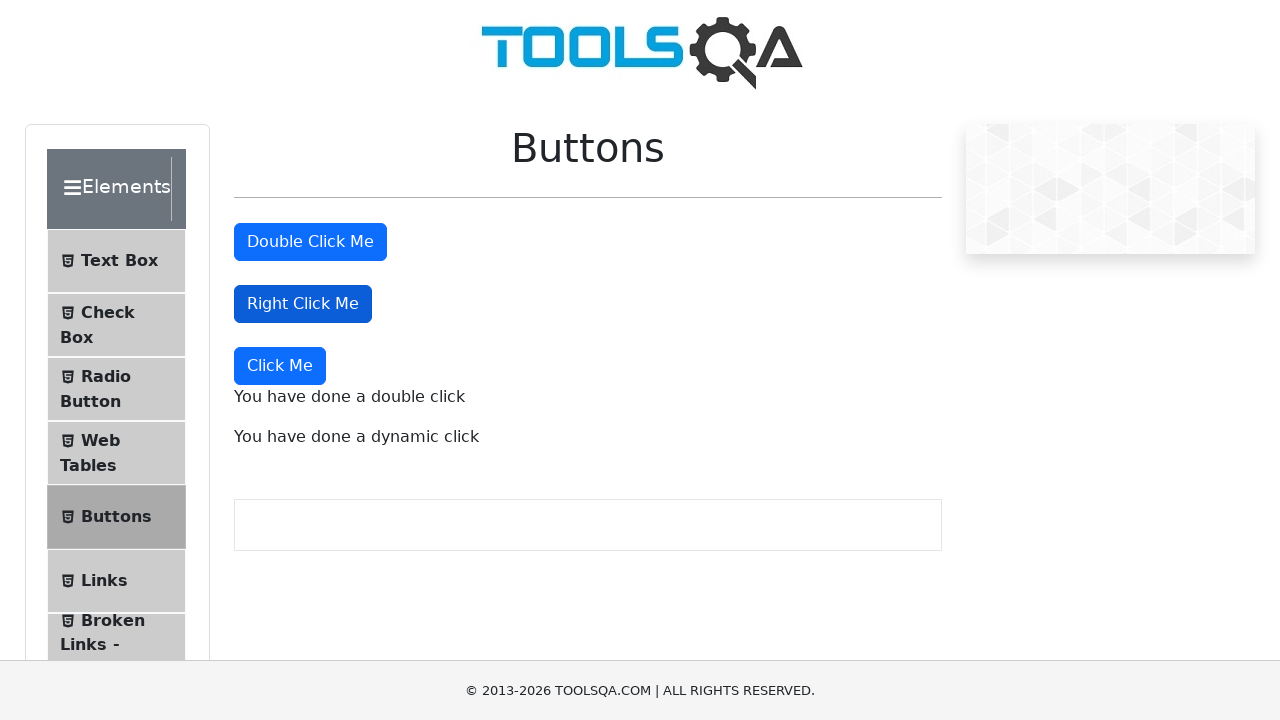